Tests drag and drop functionality on jQuery UI demo page by switching to the demo iframe and dragging an element onto a drop target.

Starting URL: https://jqueryui.com/droppable/

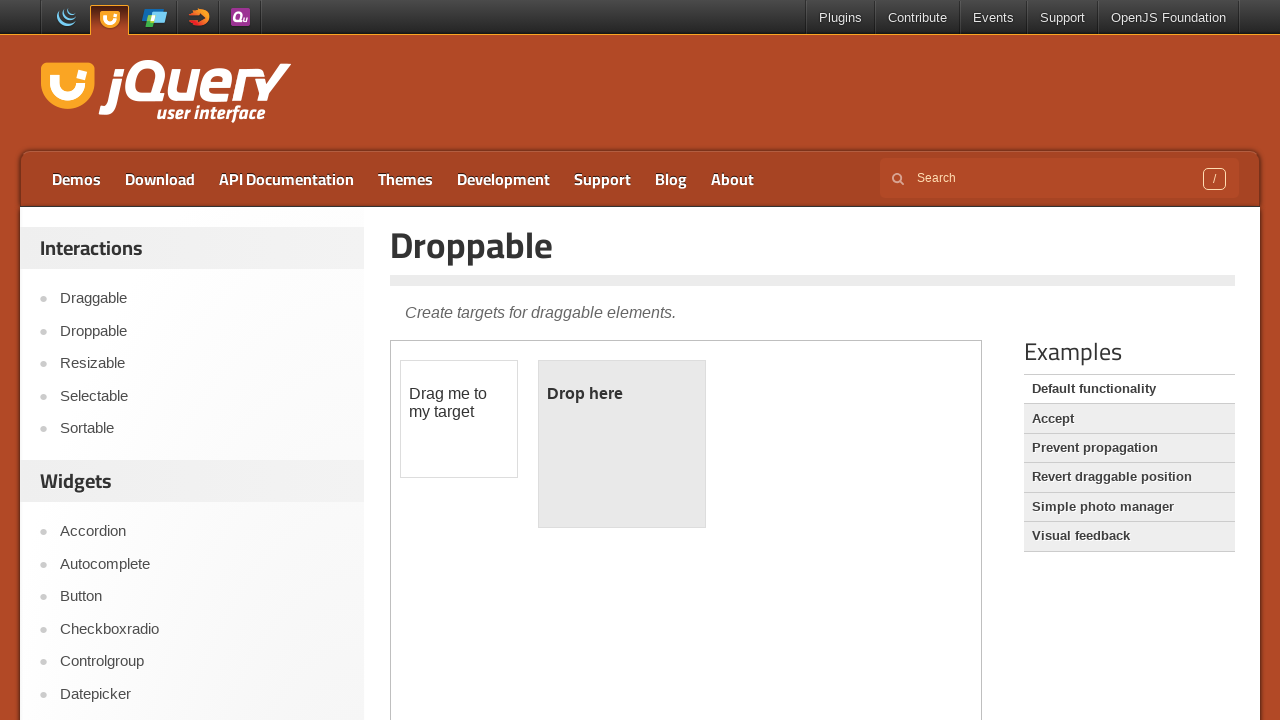

Located the demo iframe
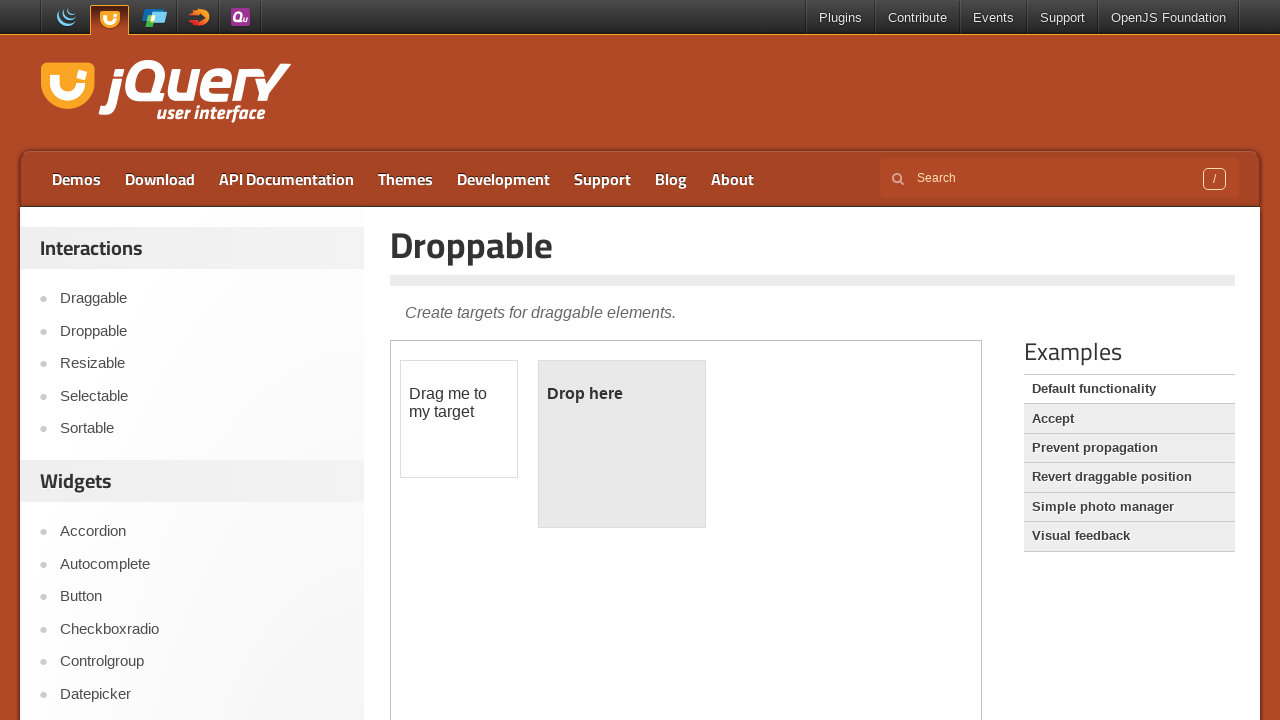

Located the draggable element within the iframe
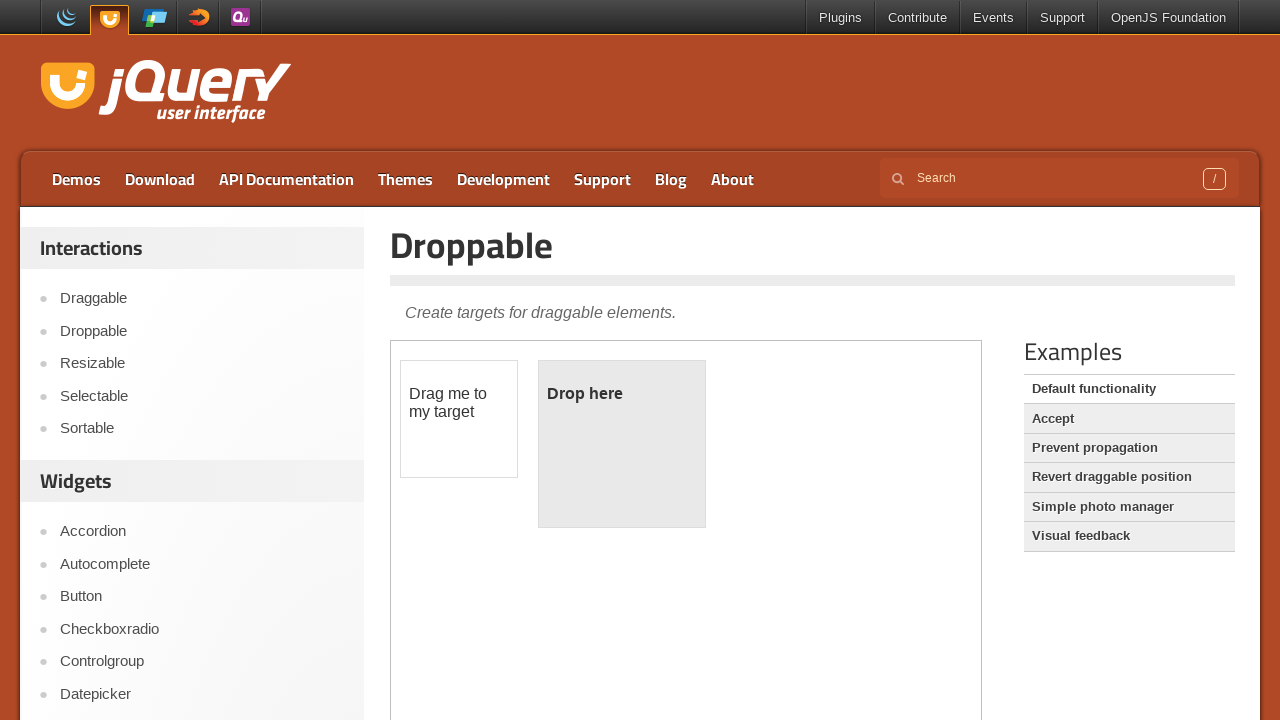

Located the droppable target element within the iframe
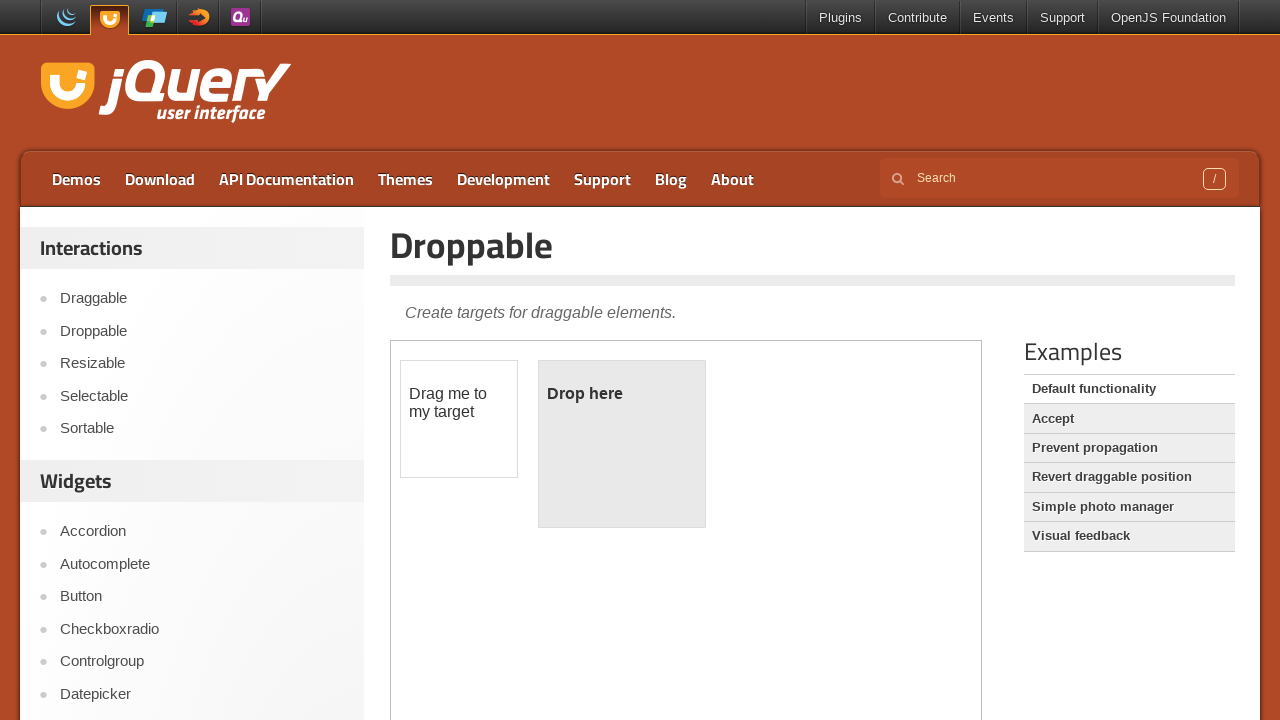

Dragged the draggable element onto the droppable target at (622, 444)
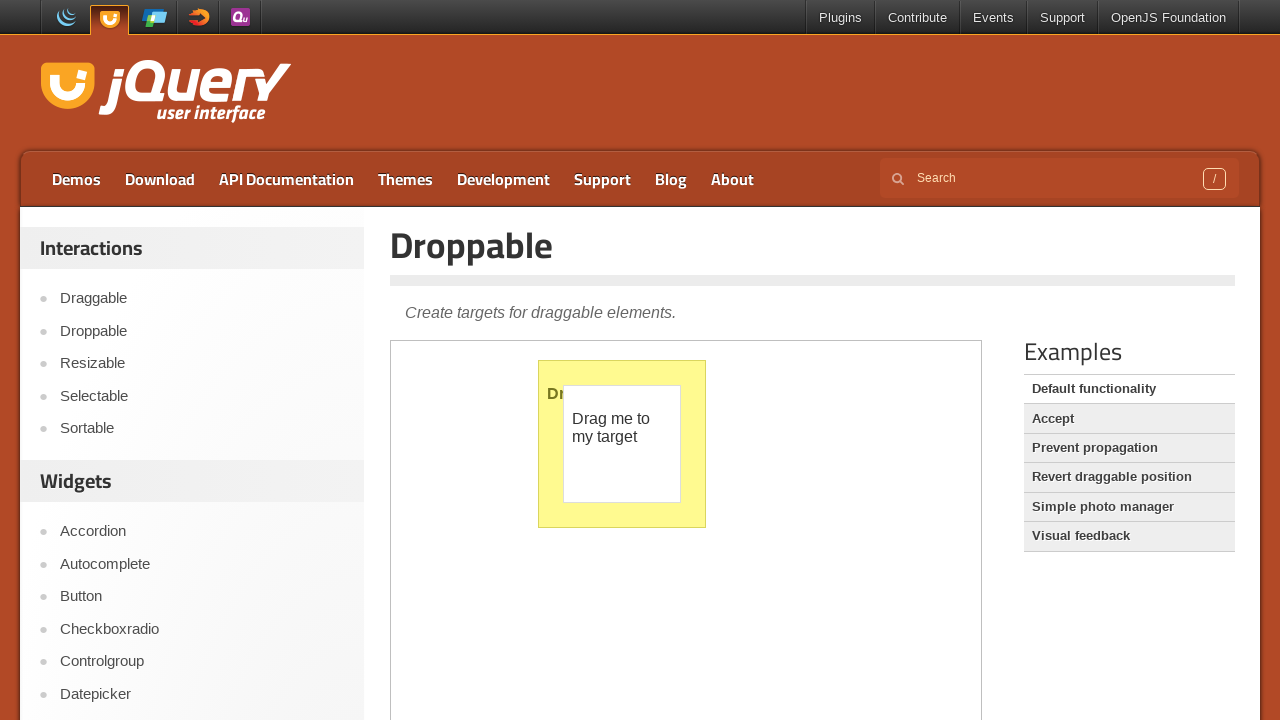

Waited 1000ms to observe the drag and drop result
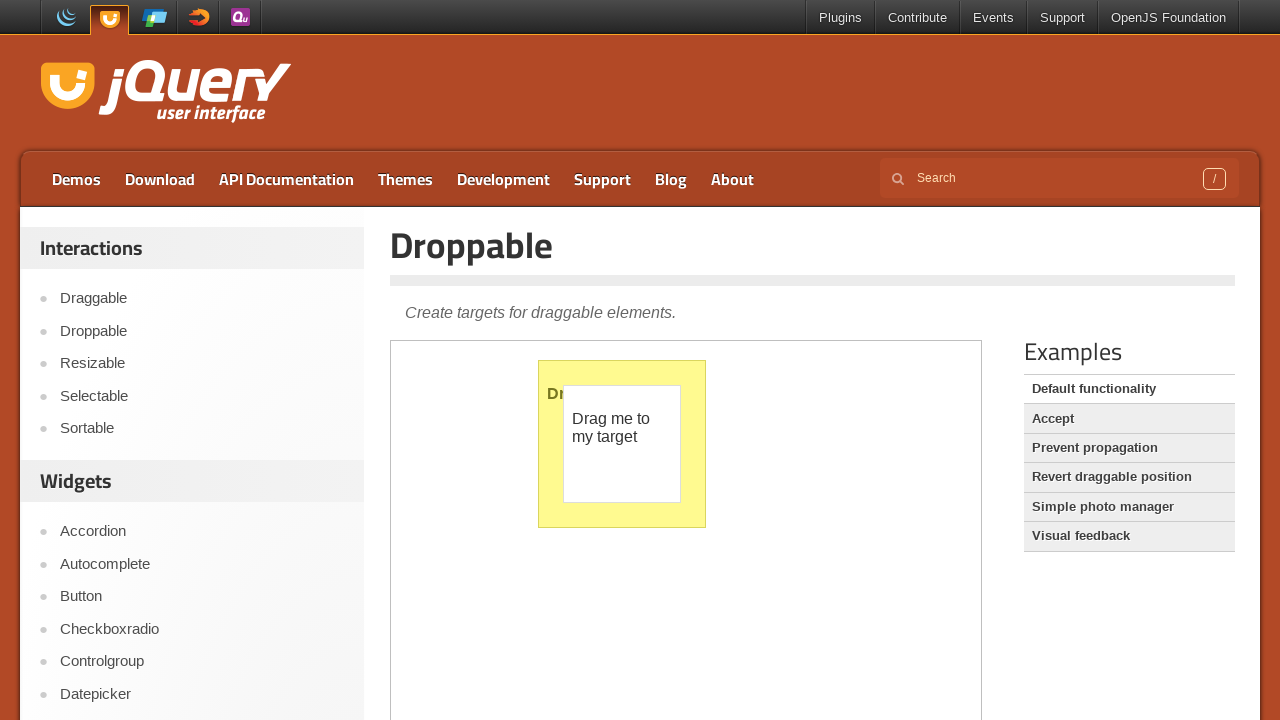

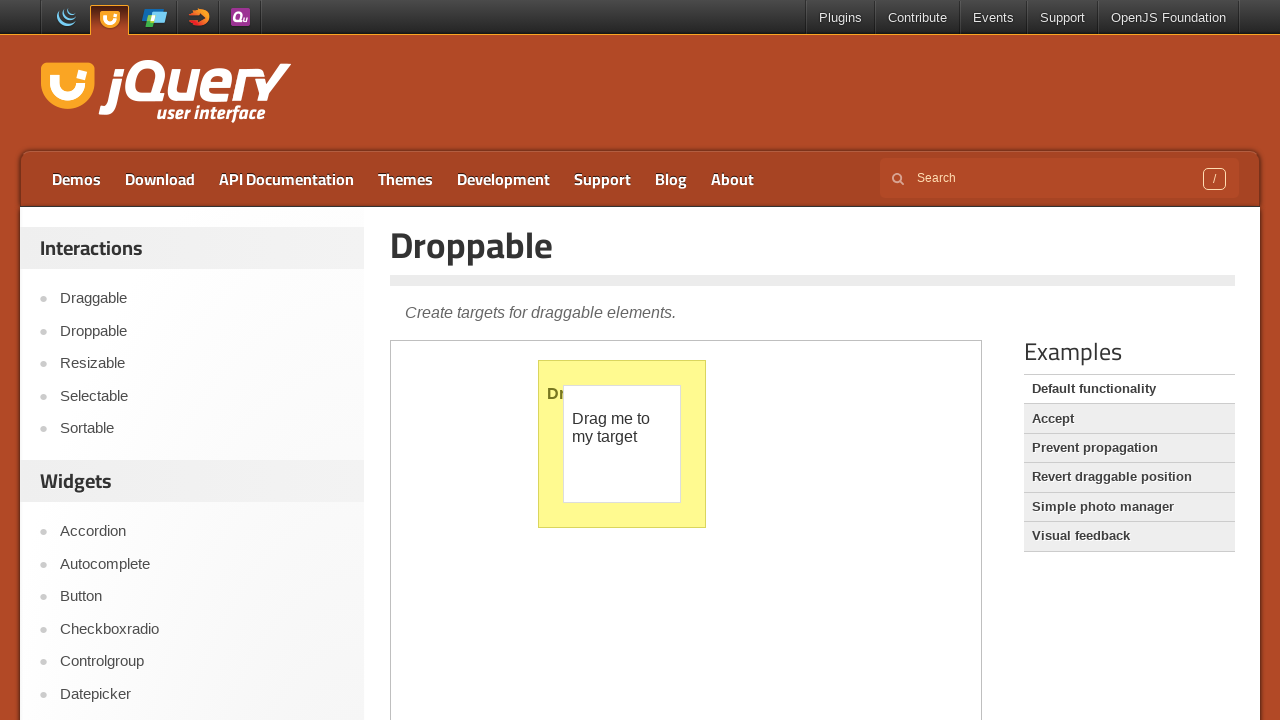